Verifies that the LAB.fi homepage has the correct page title by navigating to the page and checking the title contains the expected text.

Starting URL: https://lab.fi/en

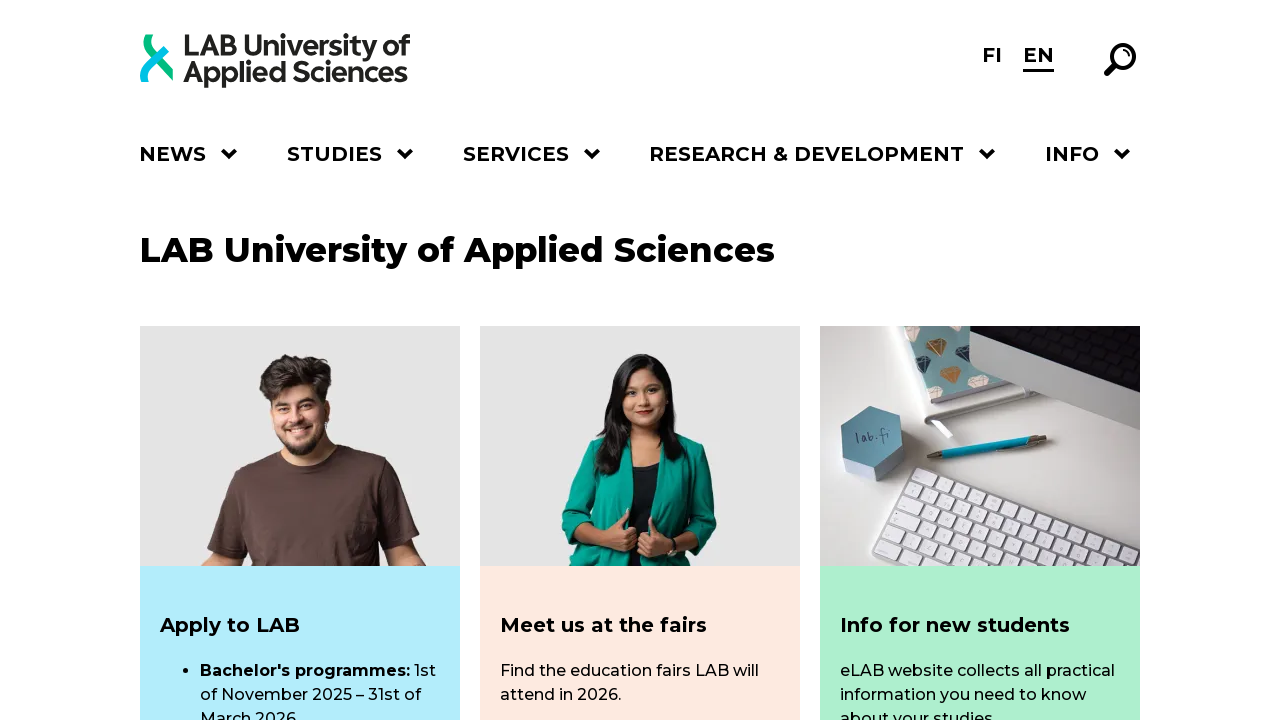

Navigated to LAB.fi homepage at https://lab.fi/en
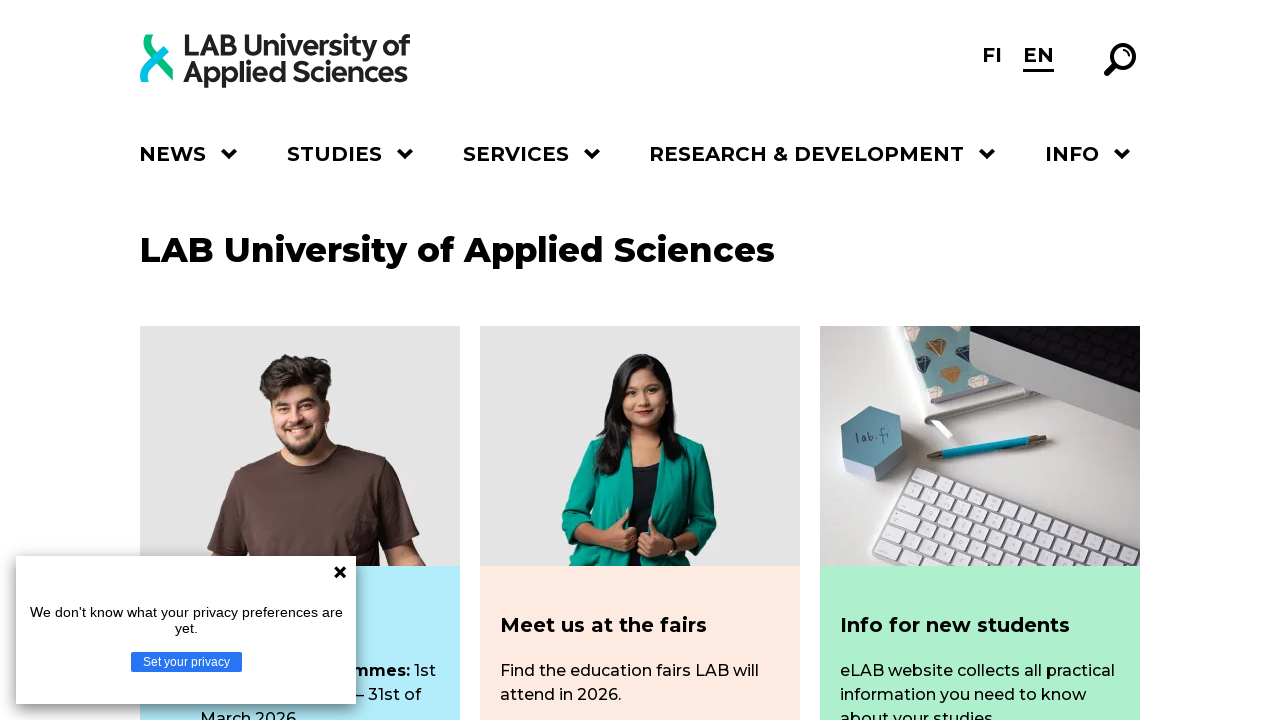

Waited for page to reach domcontentloaded state
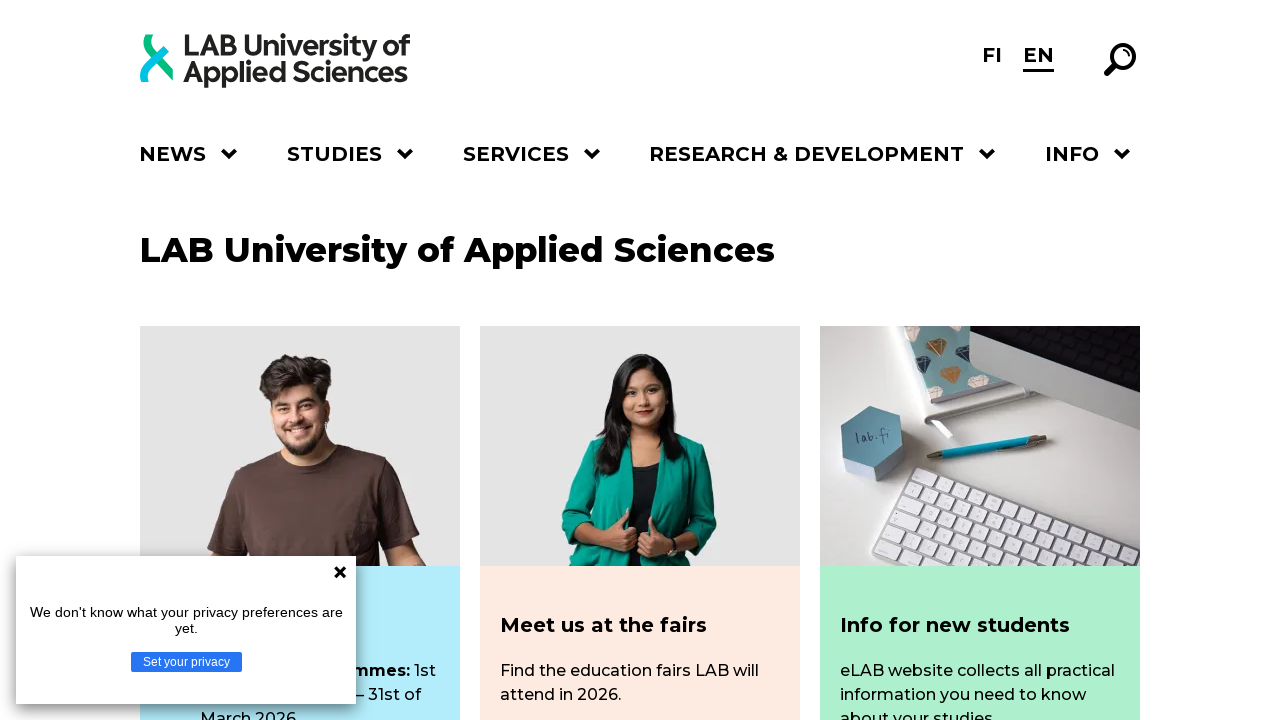

Verified page title contains 'LAB University of Applied Sciences | LAB.fi'
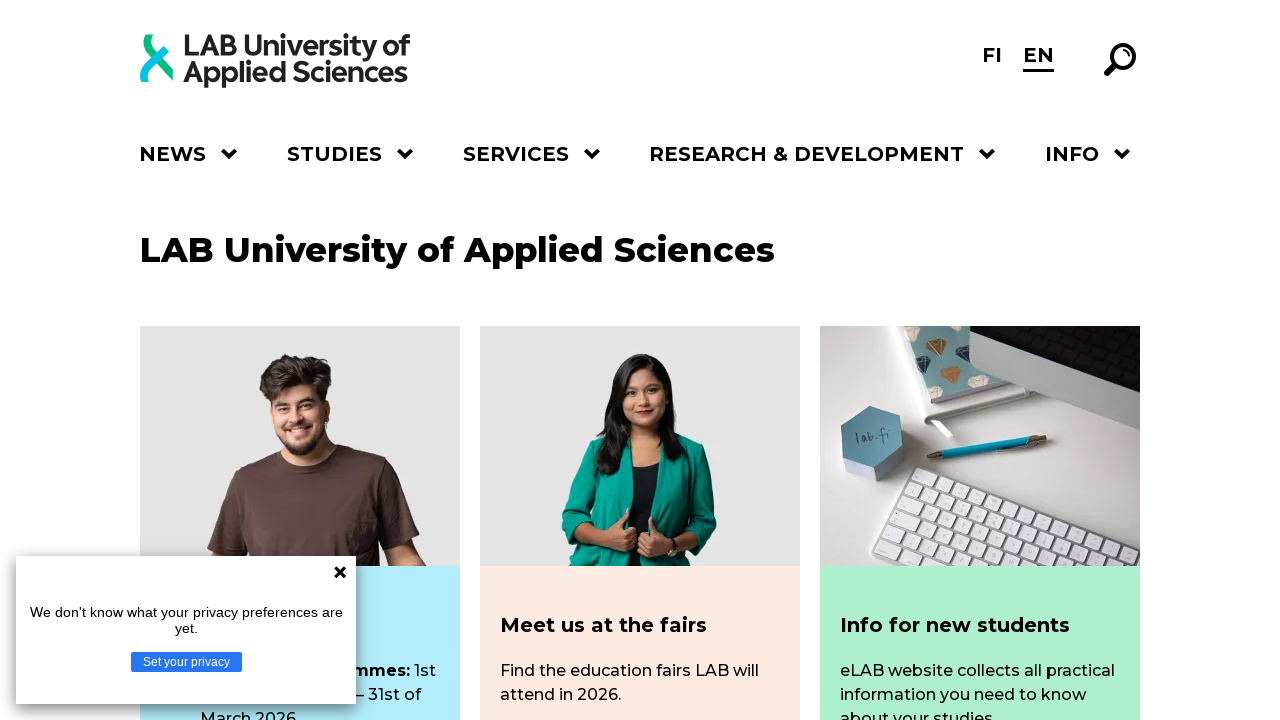

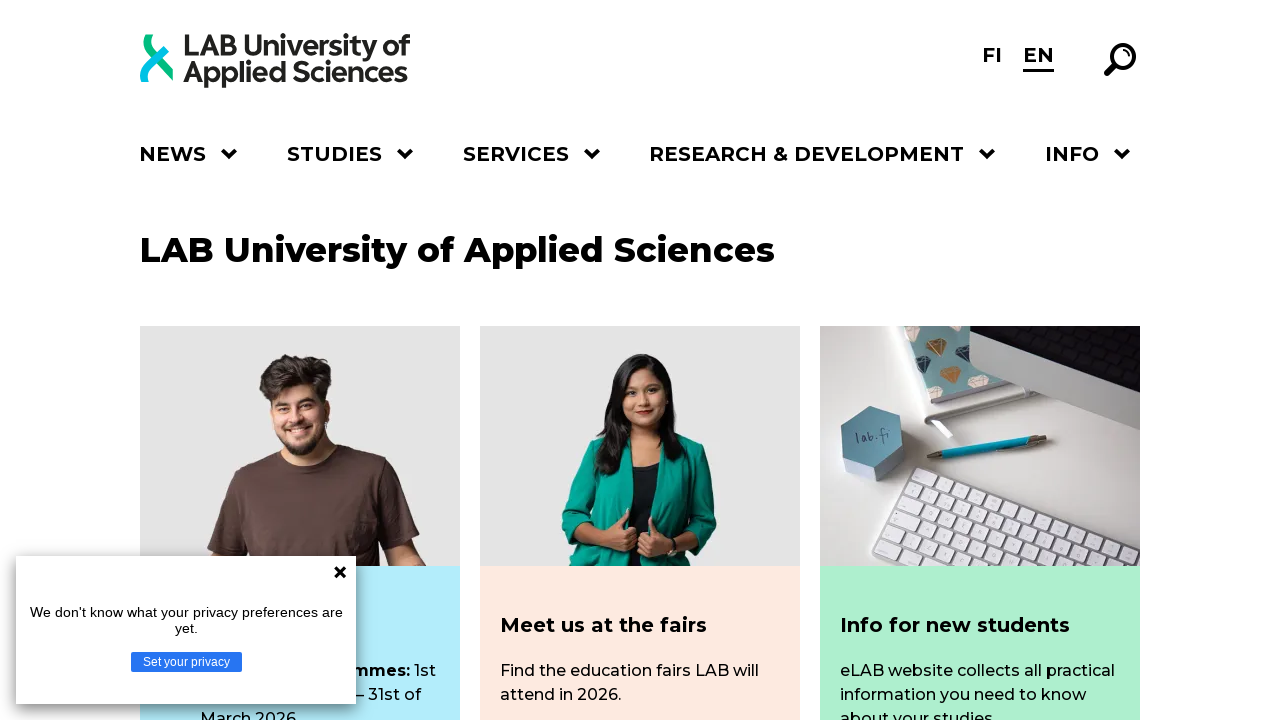